Tests scroll functionality by scrolling the footer into view and verifying the scroll position changed

Starting URL: https://webdriver.io/

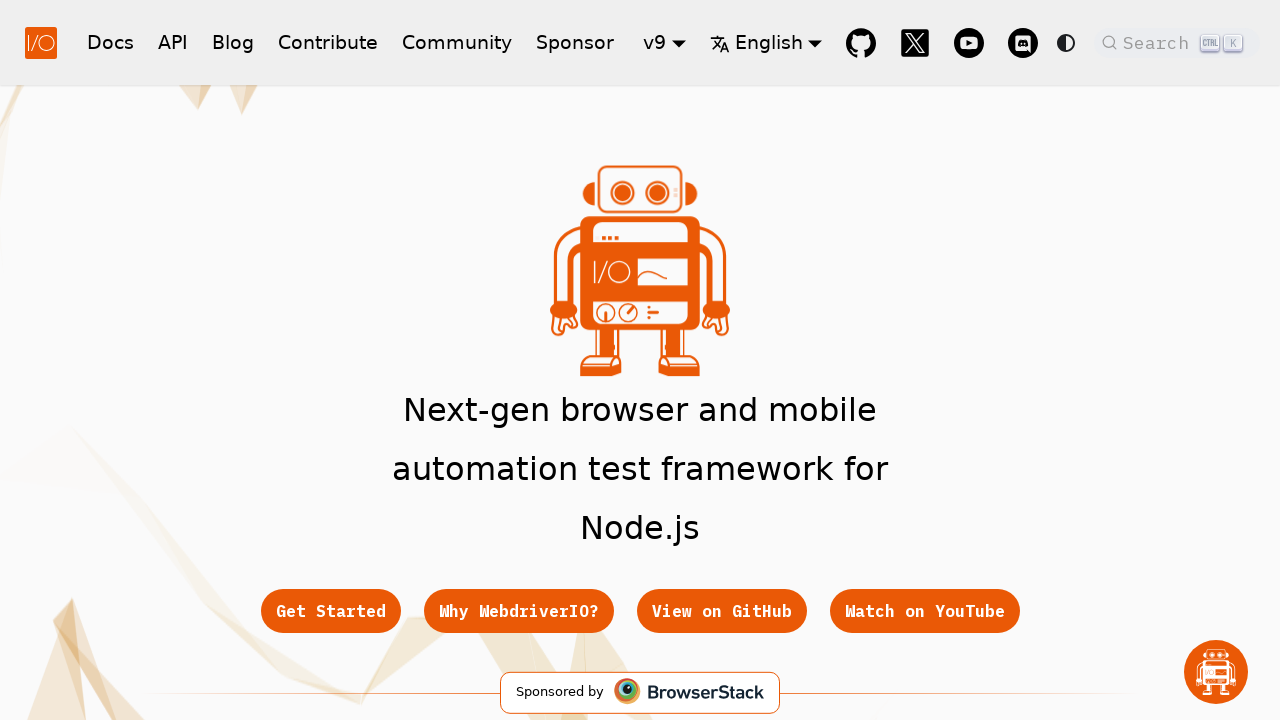

Scrolled footer into view
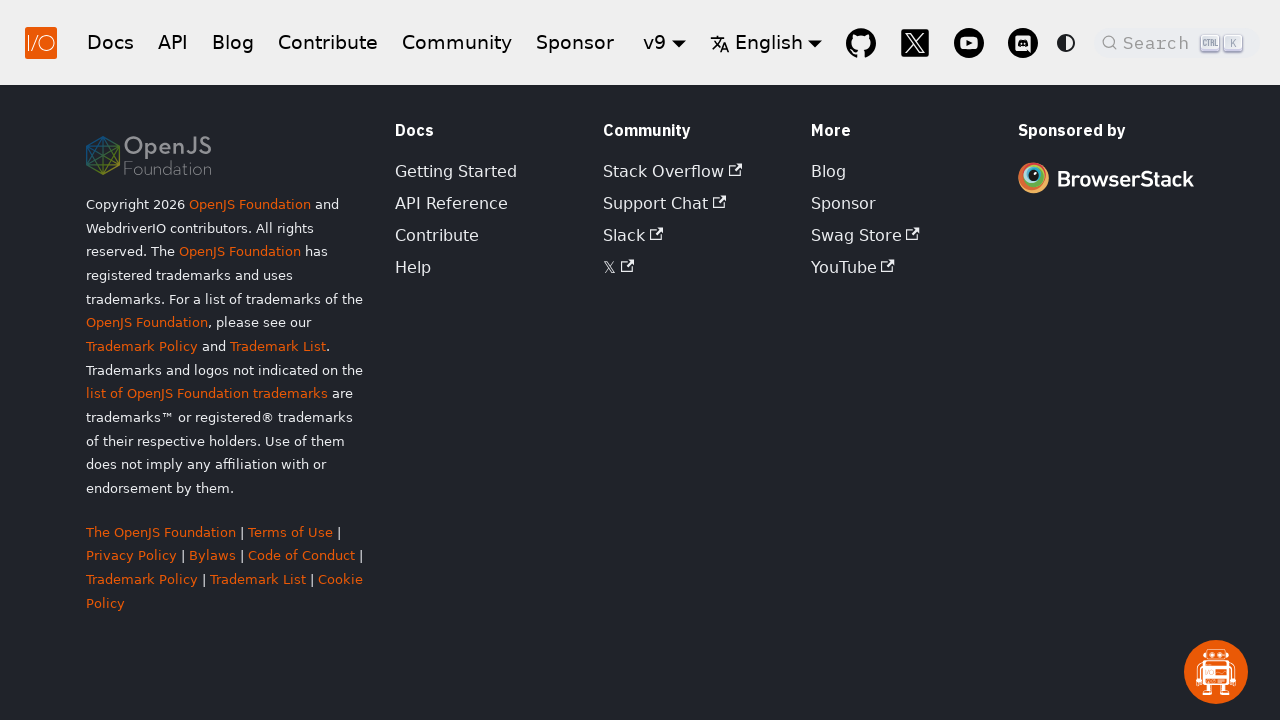

Waited 500ms for scroll animation to complete
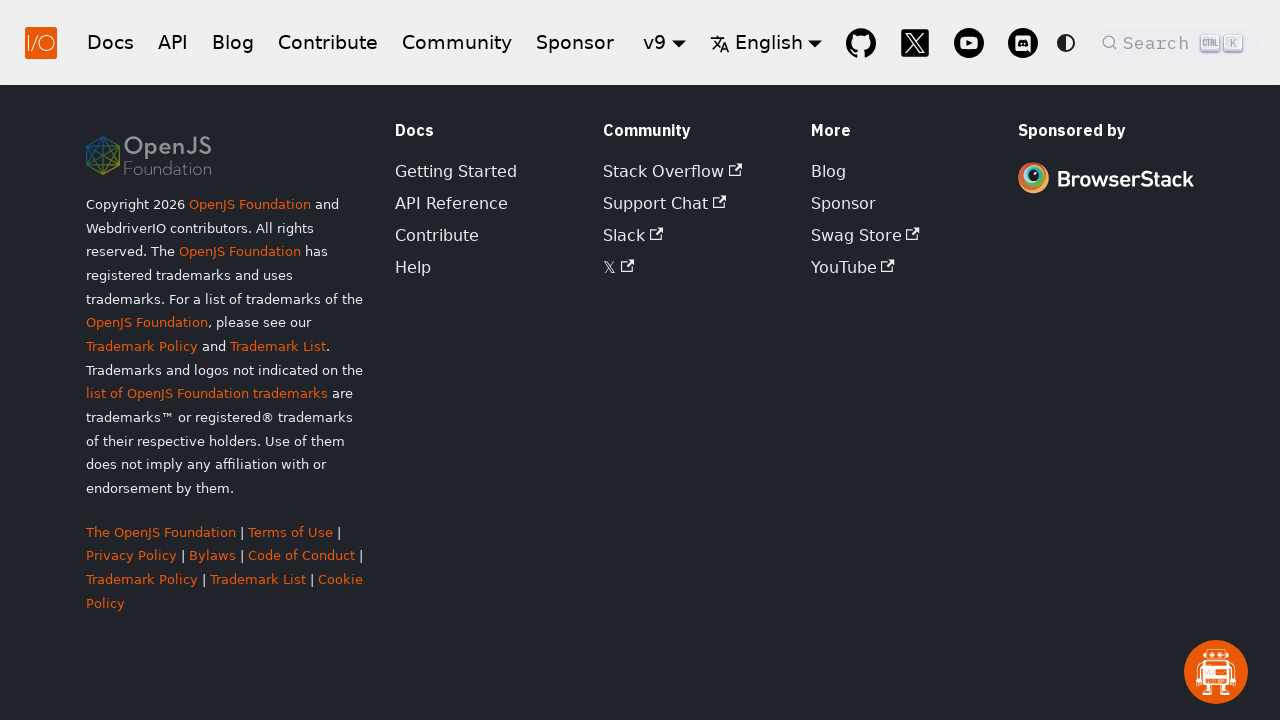

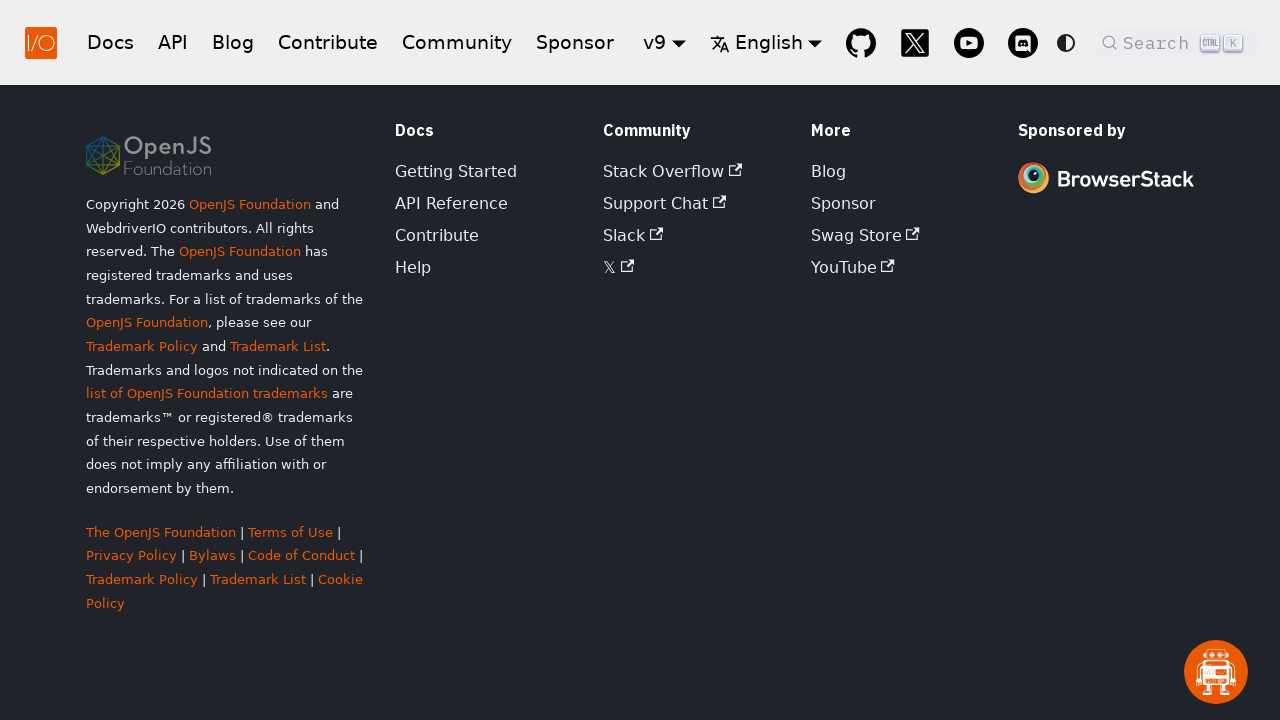